Tests keyboard key press functionality using Action Builder by sending a tab key without targeting a specific element and verifying the result text

Starting URL: http://the-internet.herokuapp.com/key_presses

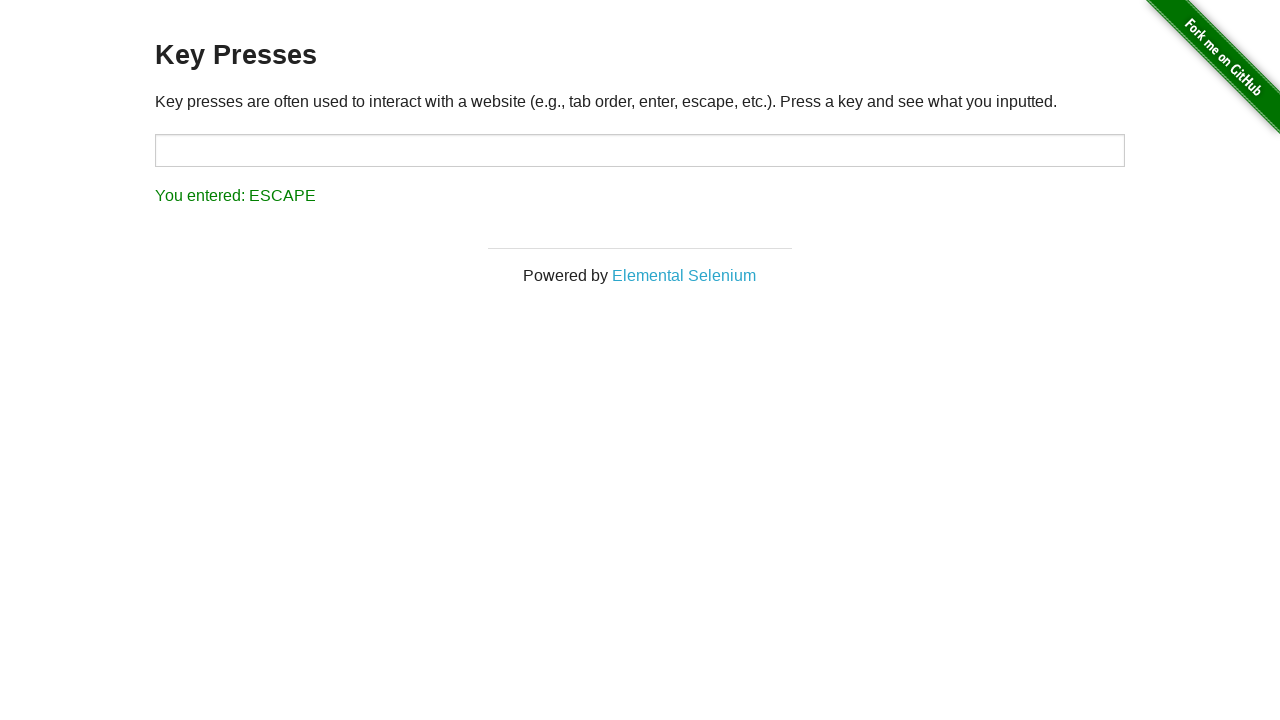

Pressed Tab key via Action Builder without targeting specific element
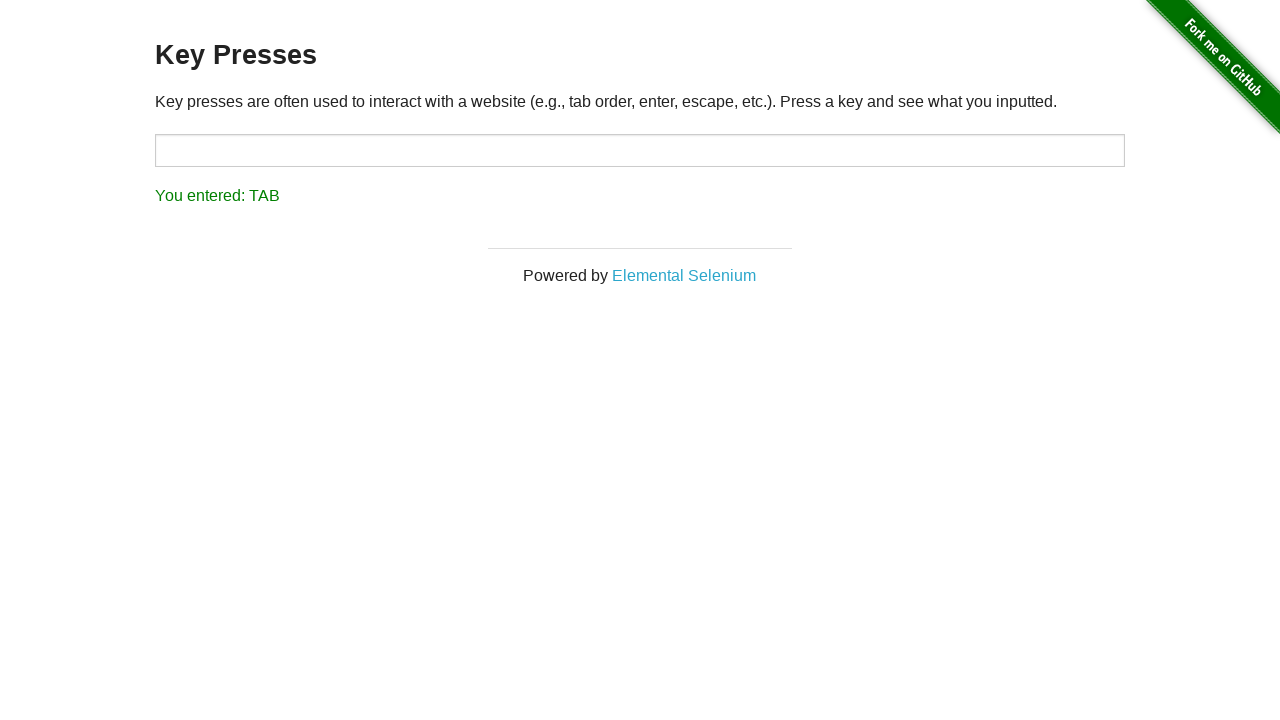

Result element loaded after Tab key press
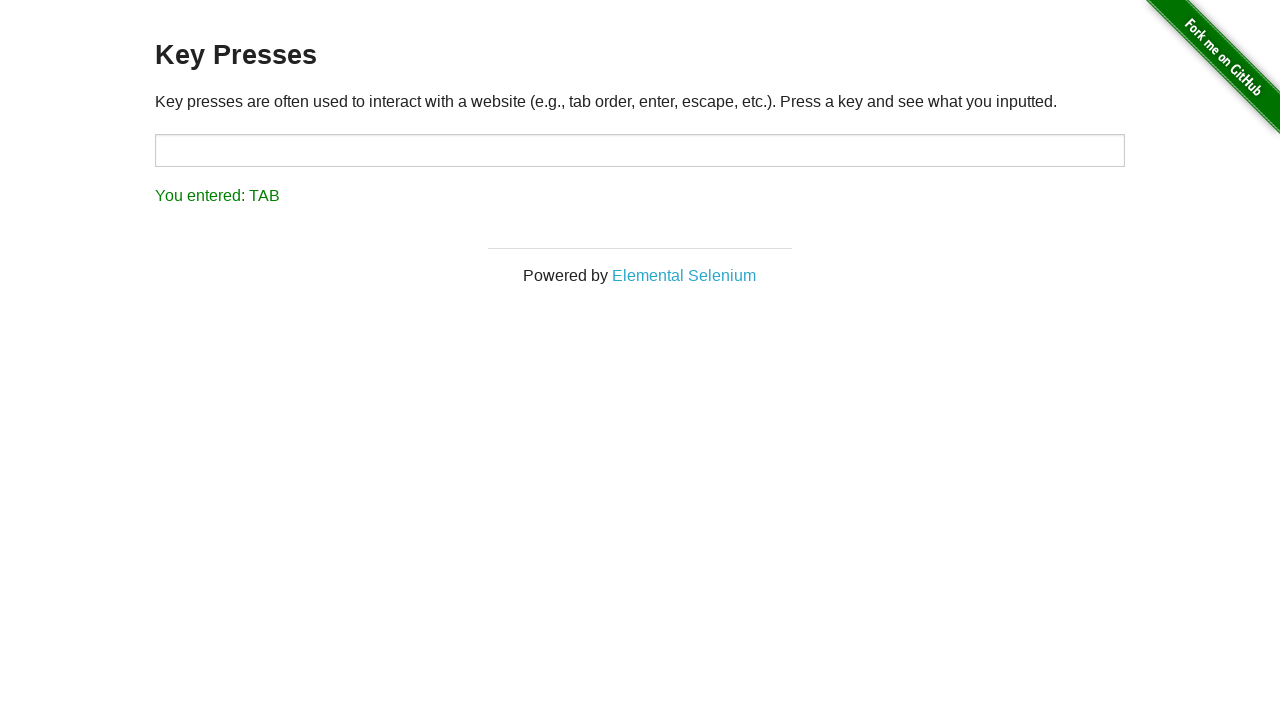

Retrieved result text content
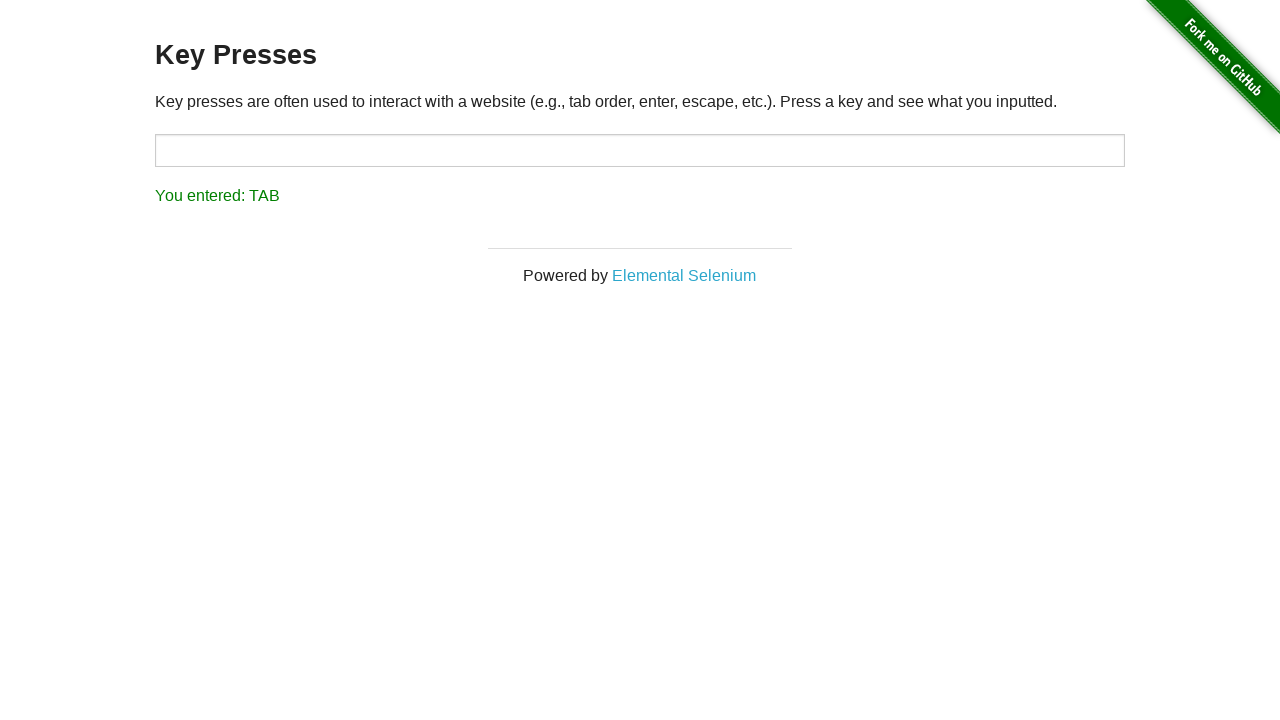

Verified result text shows 'You entered: TAB'
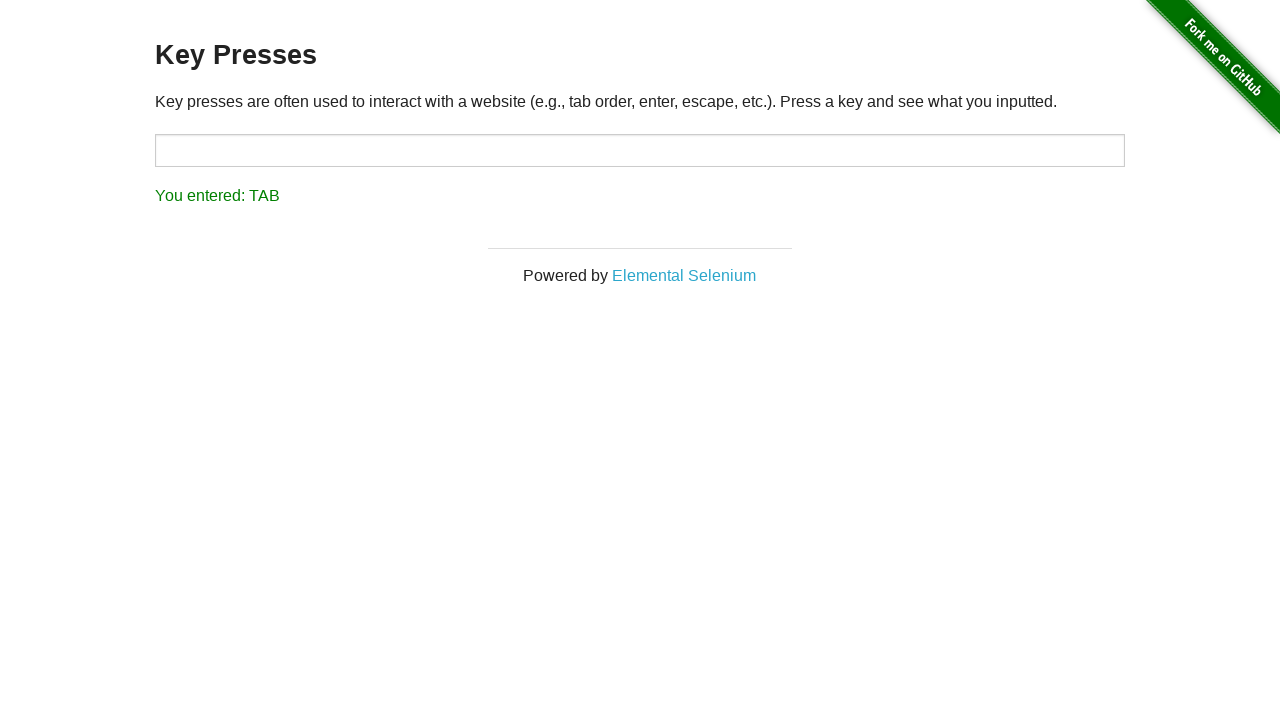

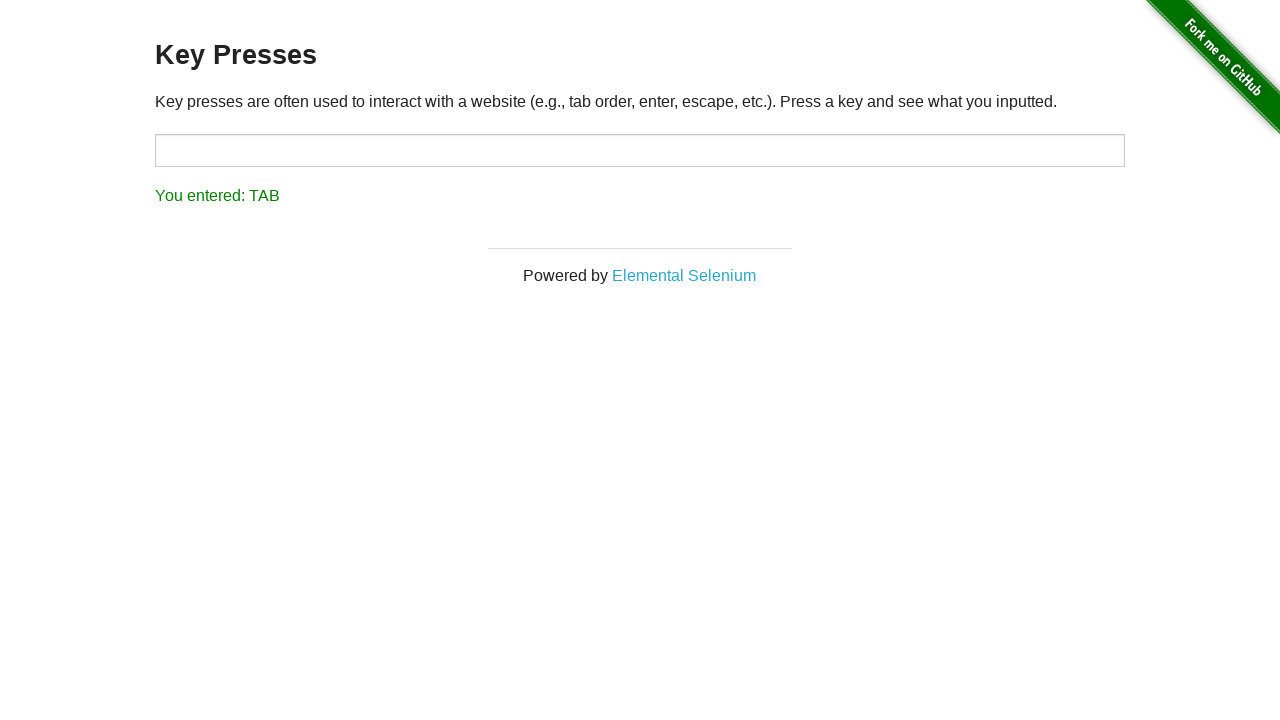